Tests various element assertions including existence, class presence, and attributes on the OpenCart homepage

Starting URL: https://naveenautomationlabs.com/opencart/index.php?route=common/home

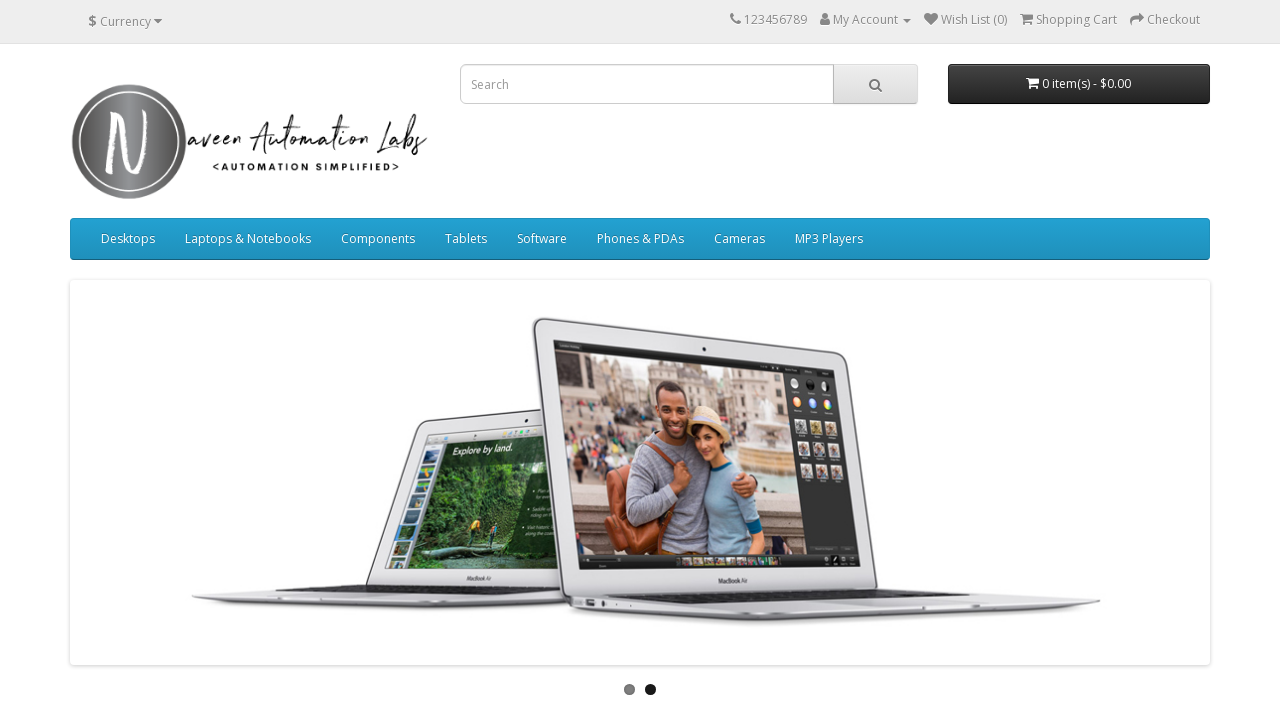

Waited for logo element to load
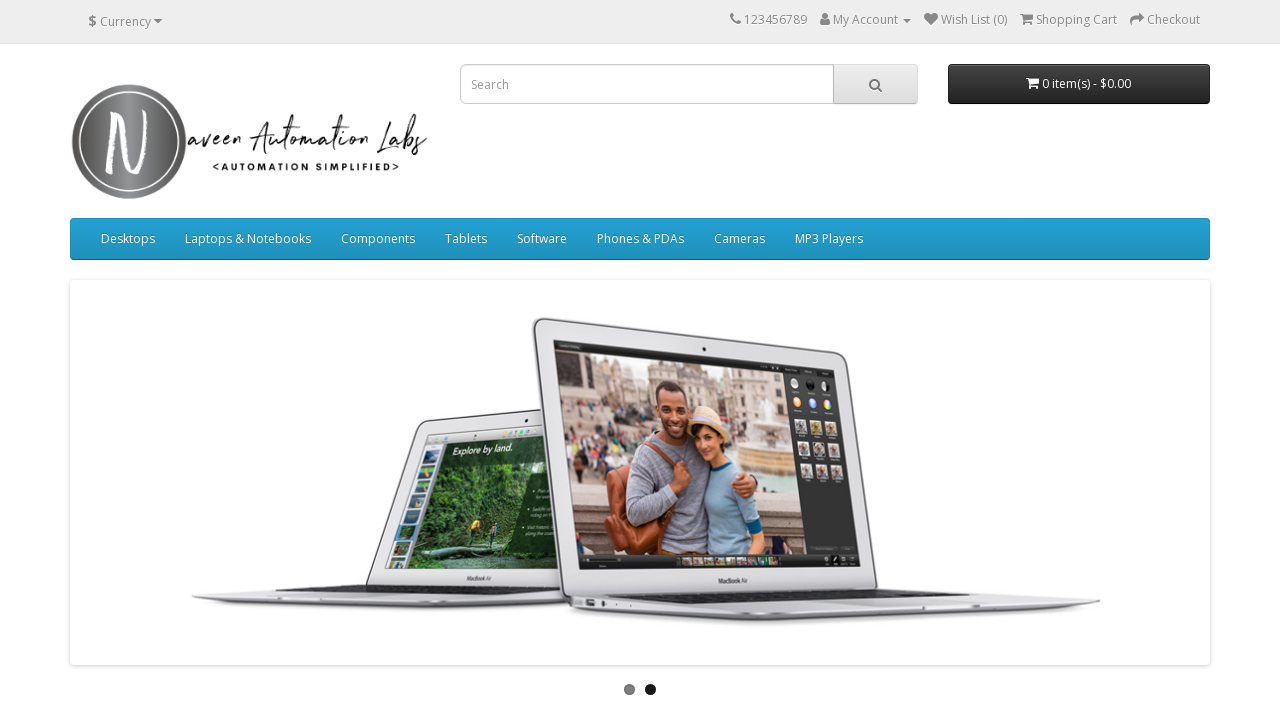

Located logo image element with title 'naveenopencart'
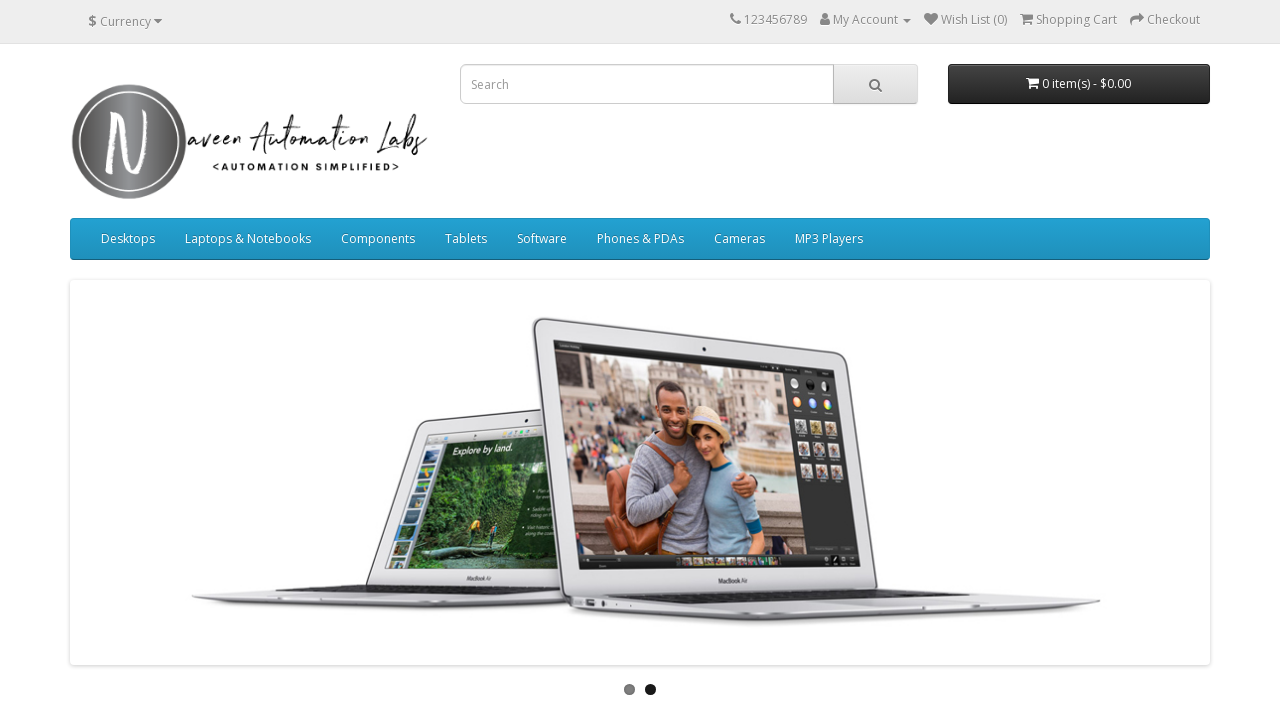

Verified logo image has 'img-responsive' class
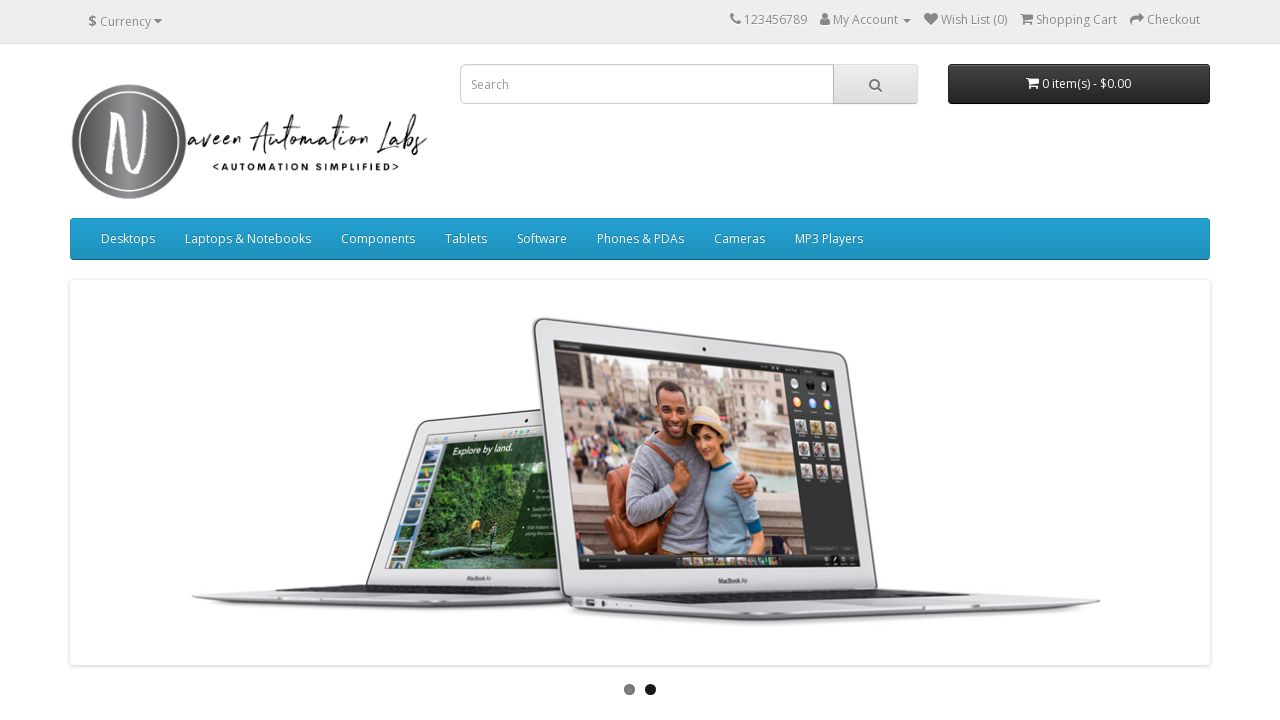

Verified logo image alt attribute equals 'naveenopencart'
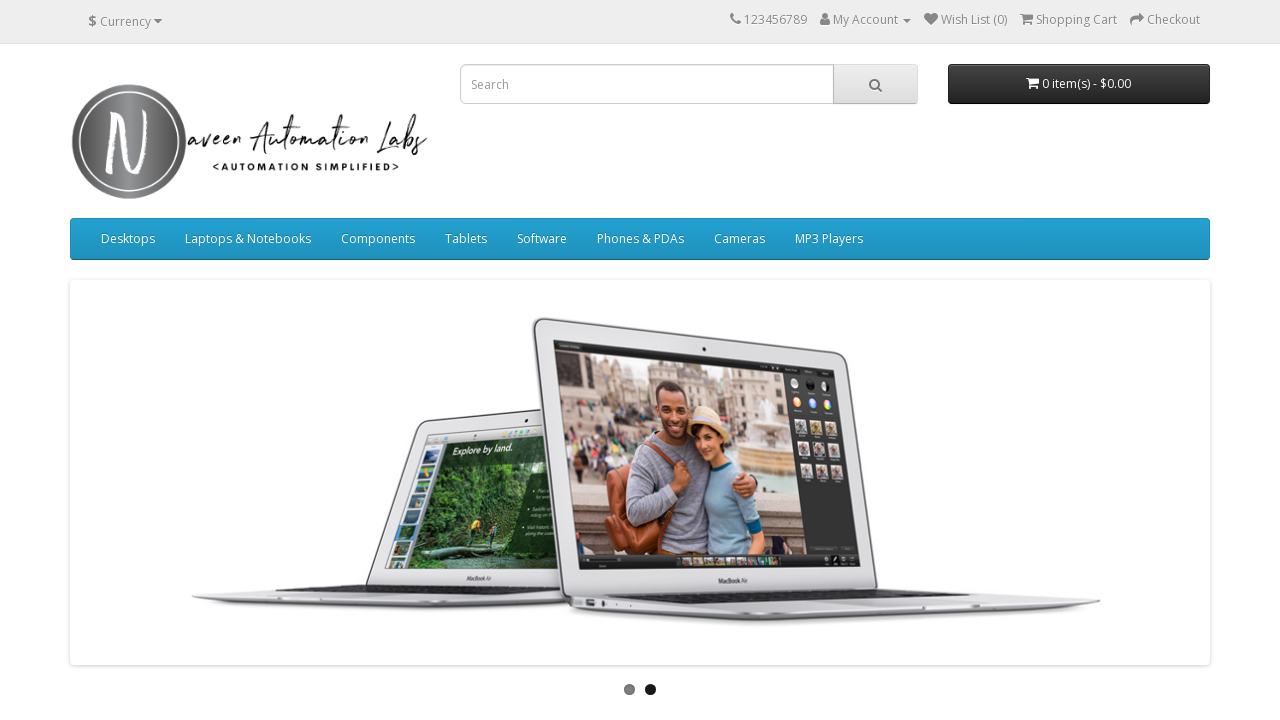

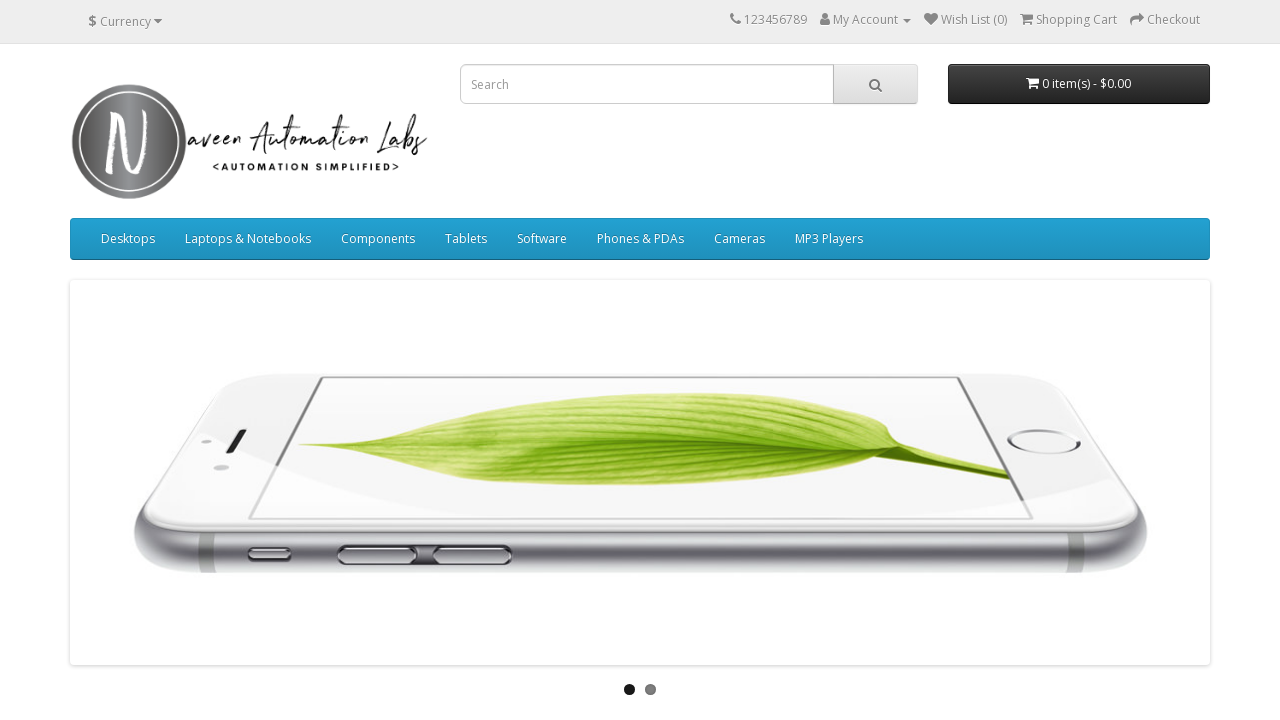